Tests a multi-step form flow by clicking a calculated link text, then filling out a form with first name, last name, city, and country fields before submitting

Starting URL: http://suninjuly.github.io/find_link_text

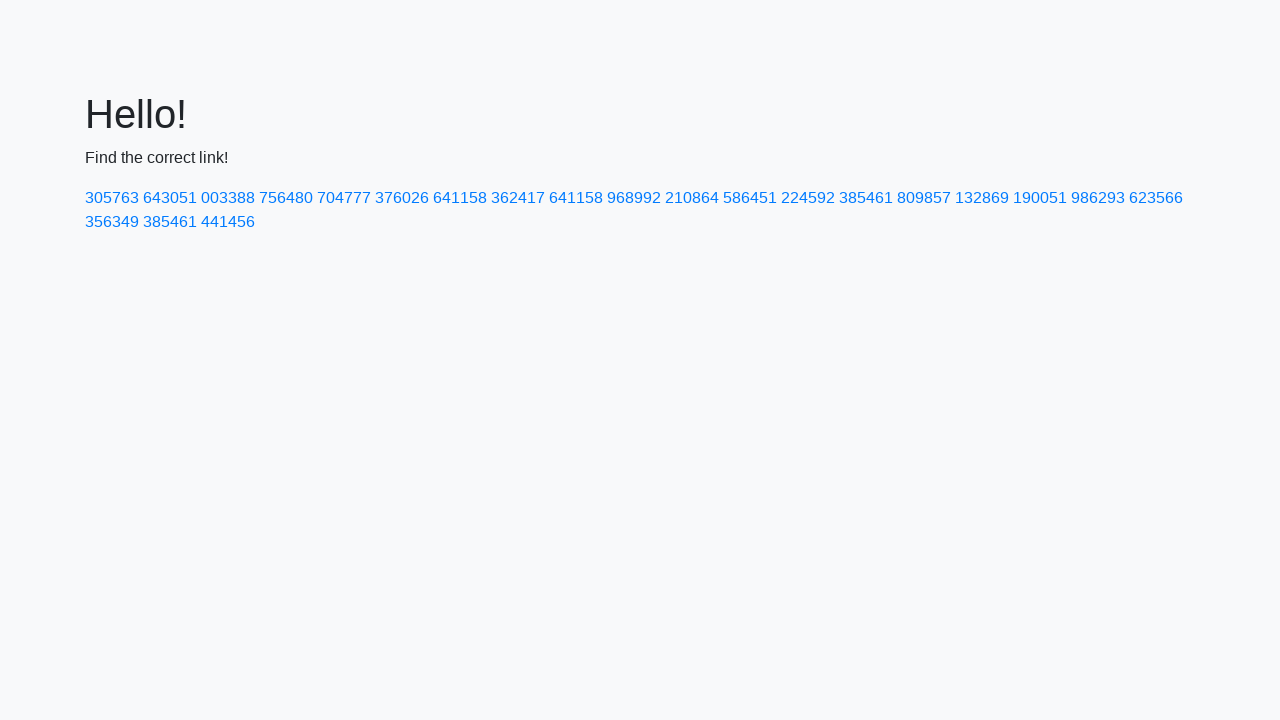

Clicked link with calculated text '224592' at (808, 198) on text=224592
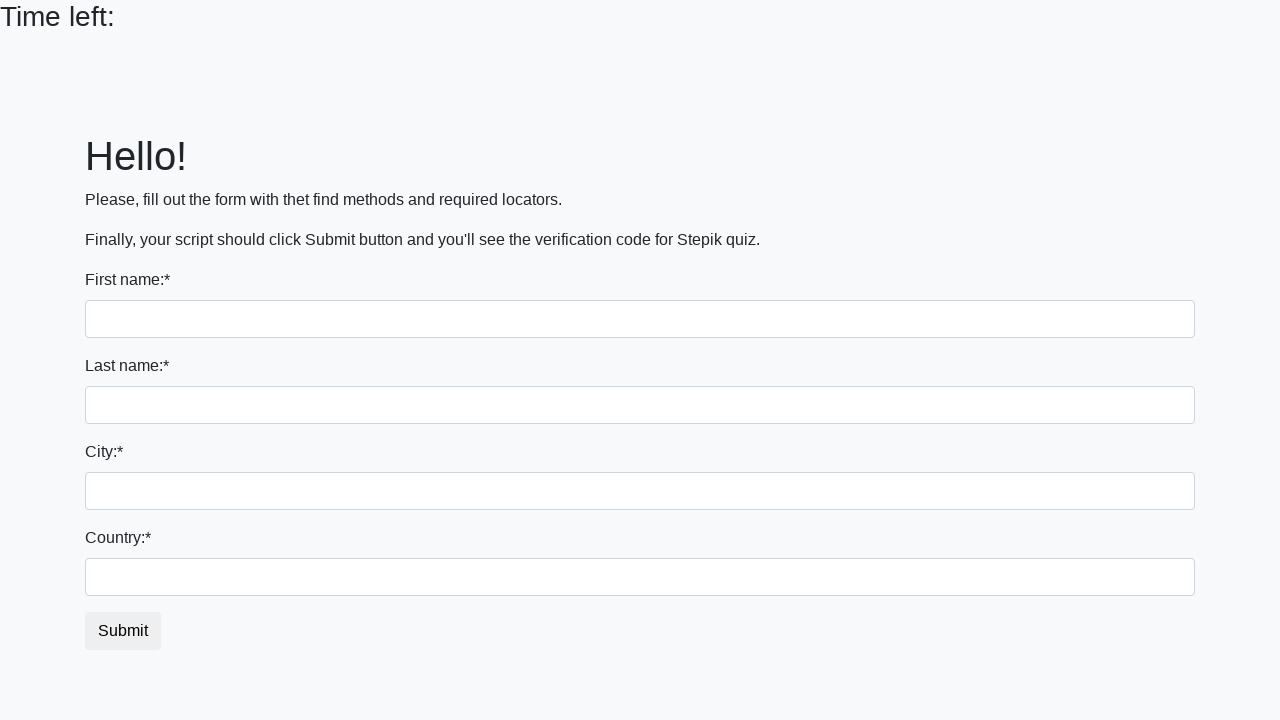

Clicked button to proceed to form at (123, 631) on button.btn
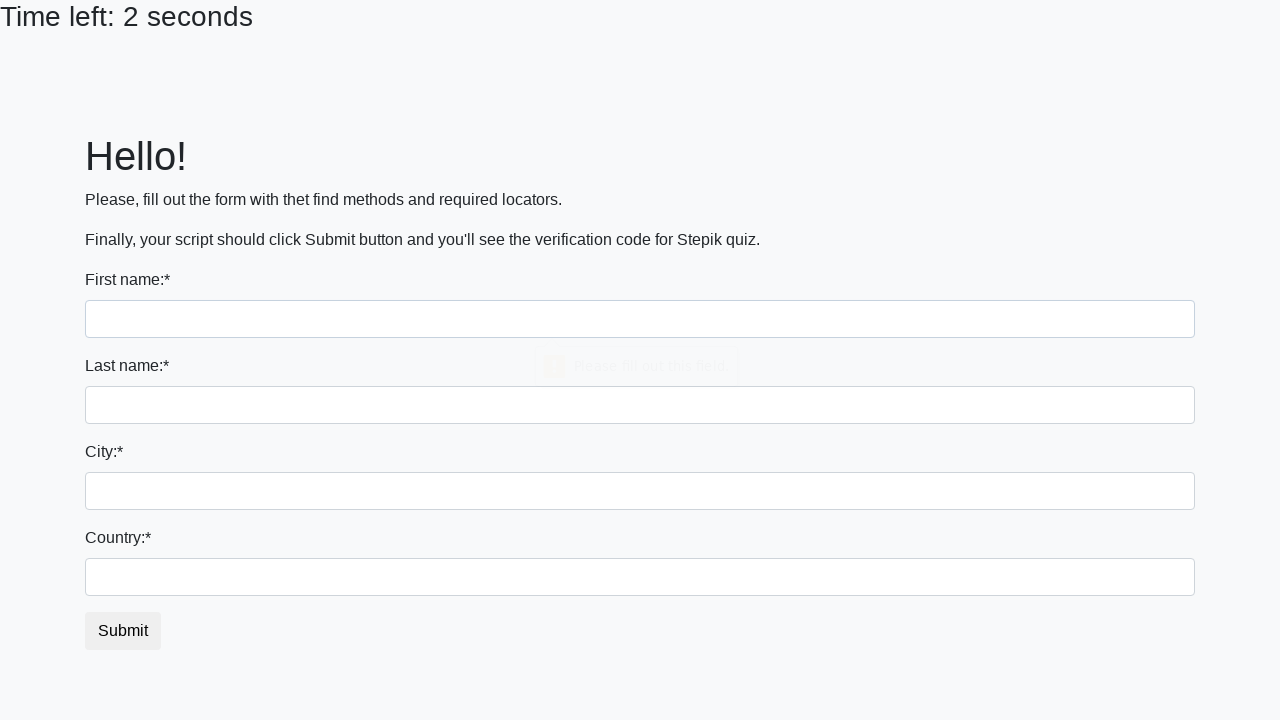

Filled first name field with 'Ivan' on input
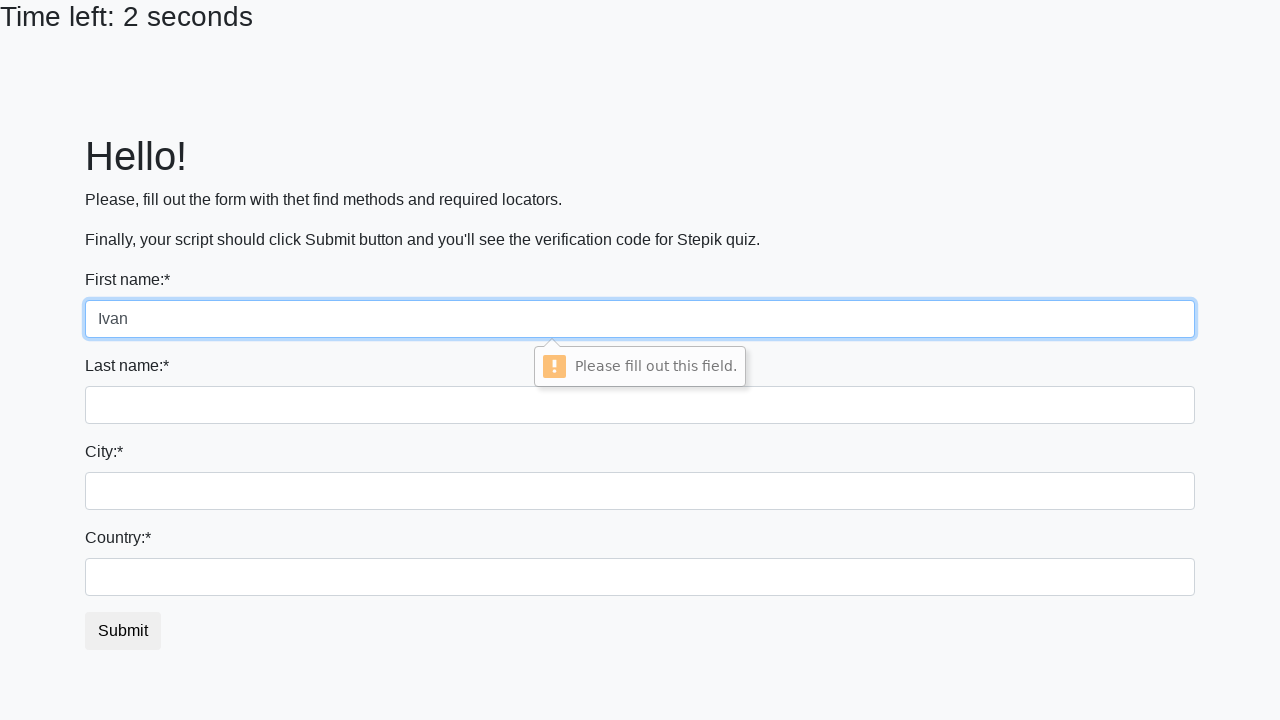

Filled last name field with 'Petrov' on input[name='last_name']
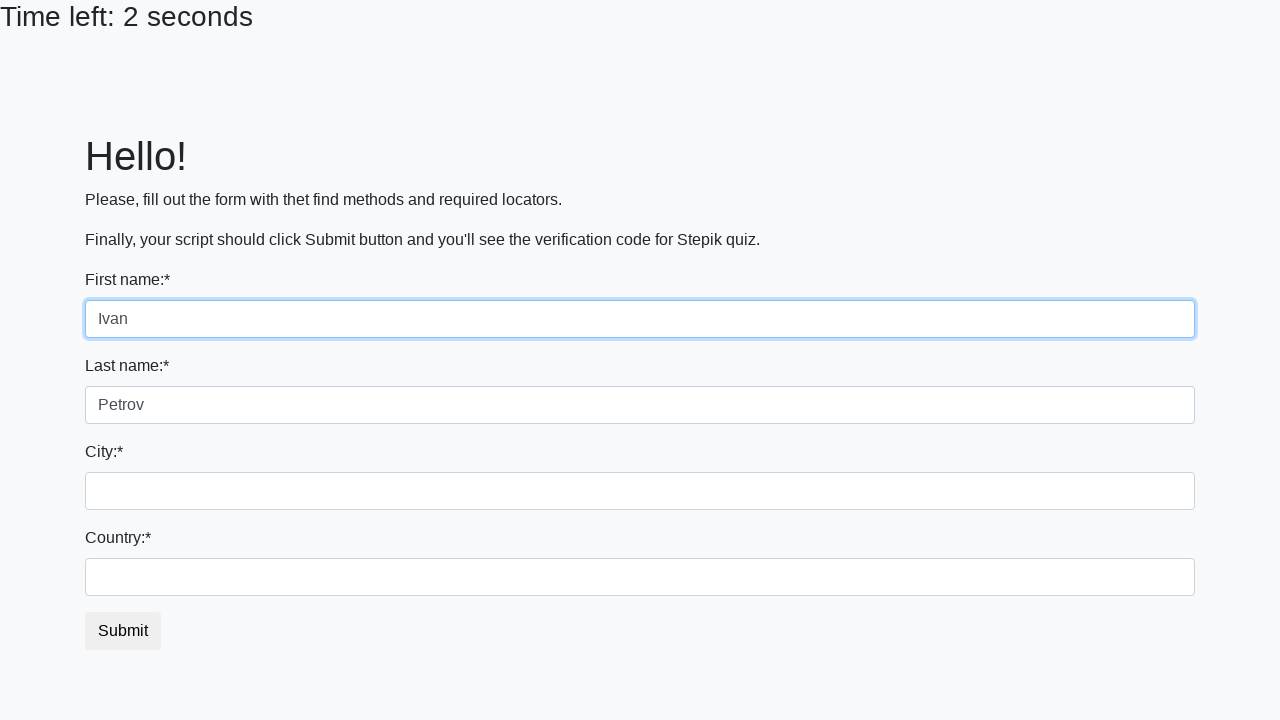

Filled city field with 'Smolensk' on .form-control.city
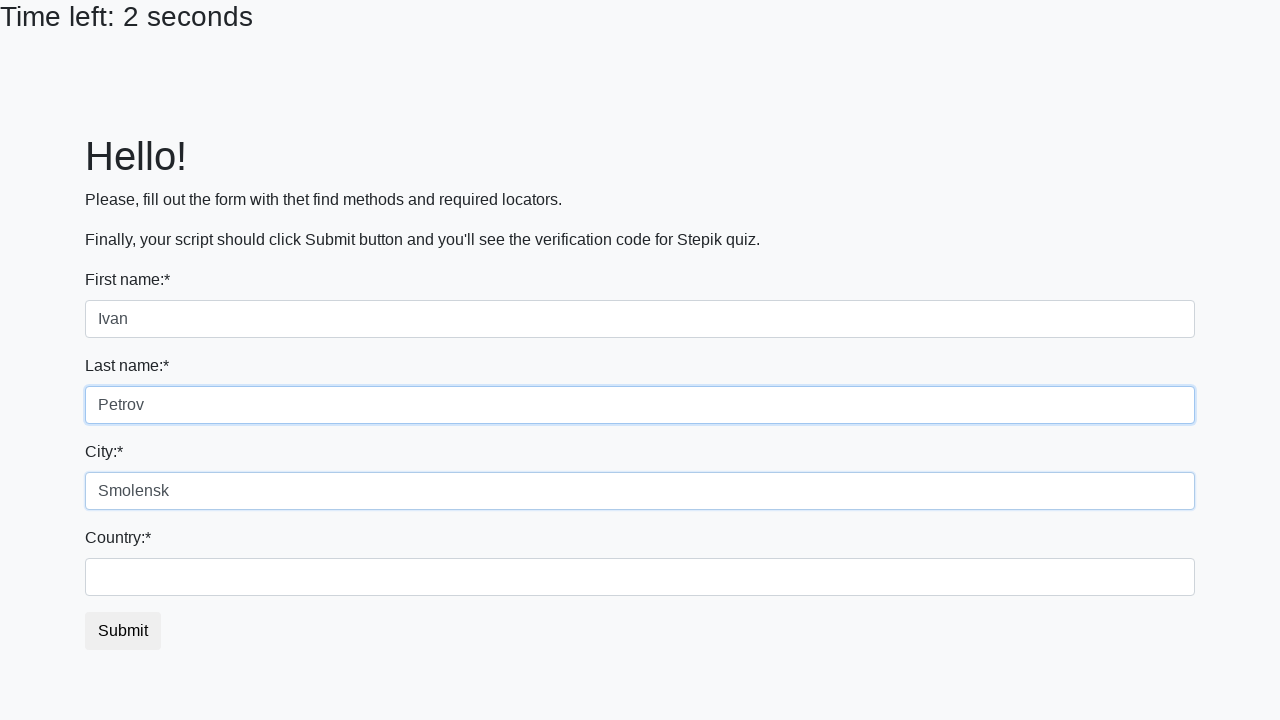

Filled country field with 'Russia' on #country
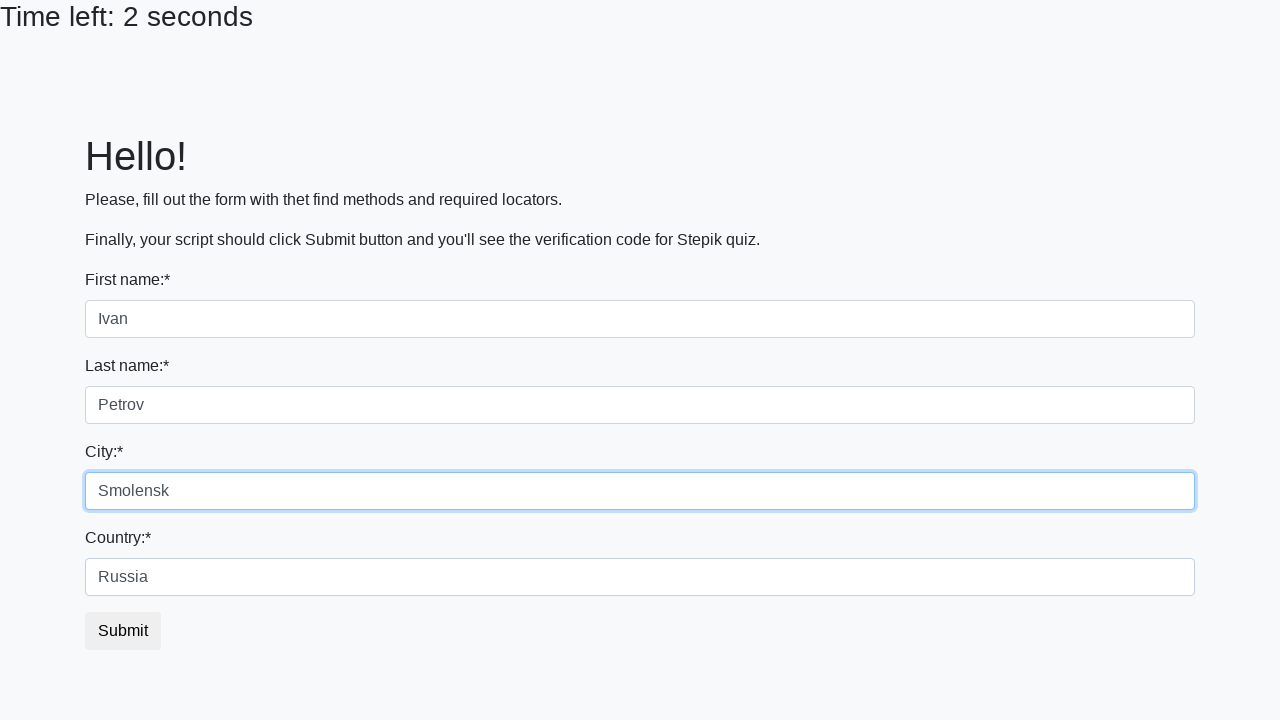

Submitted form by clicking button at (123, 631) on button.btn
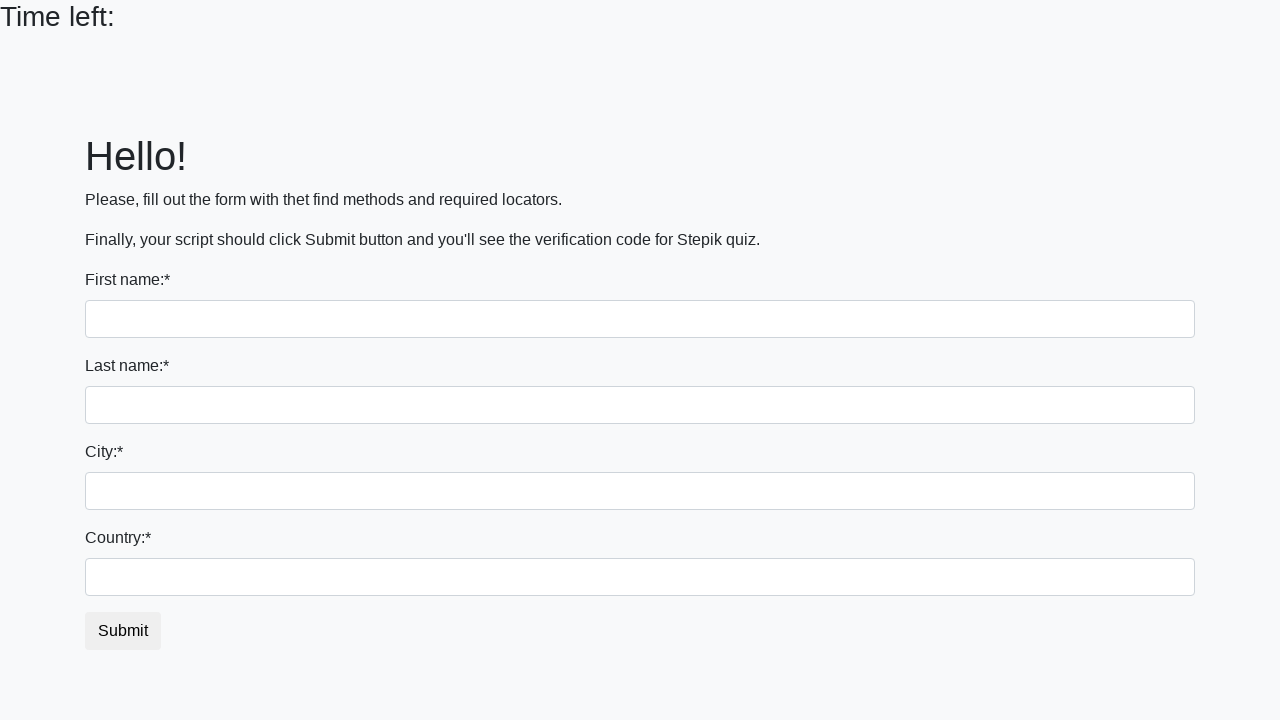

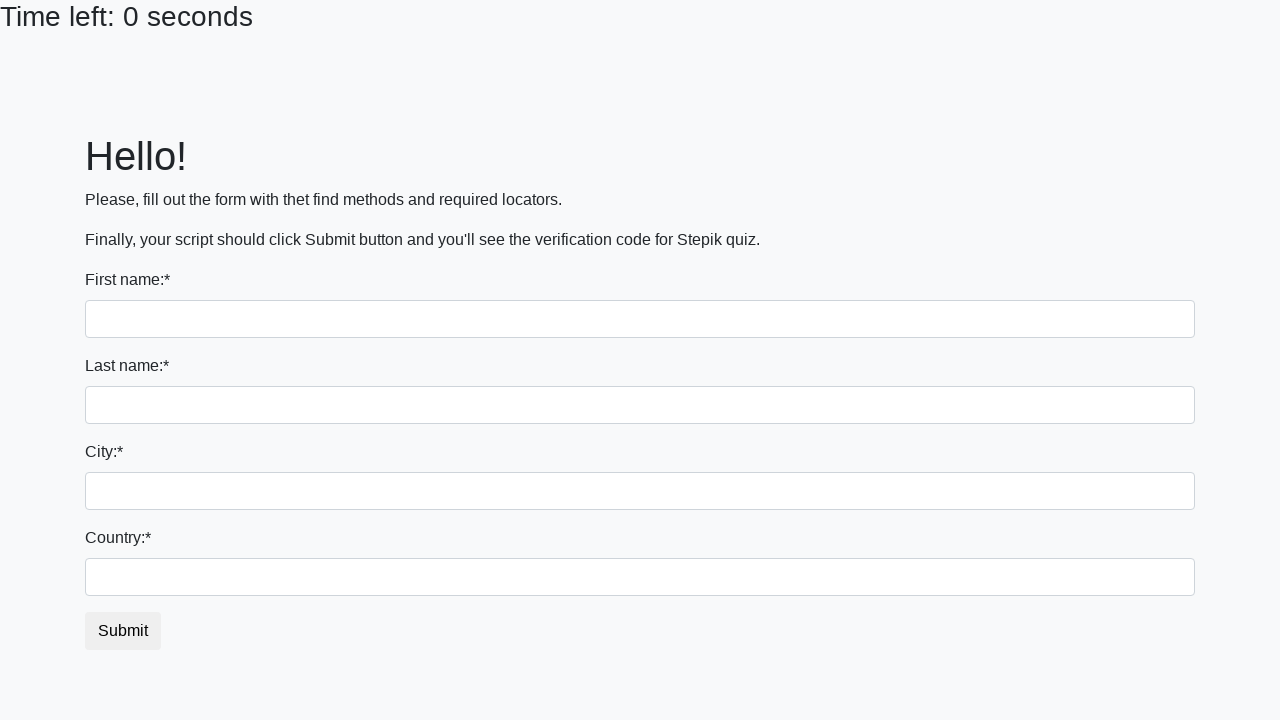